Navigates to Outlook homepage and verifies the page title

Starting URL: http://outlook.com

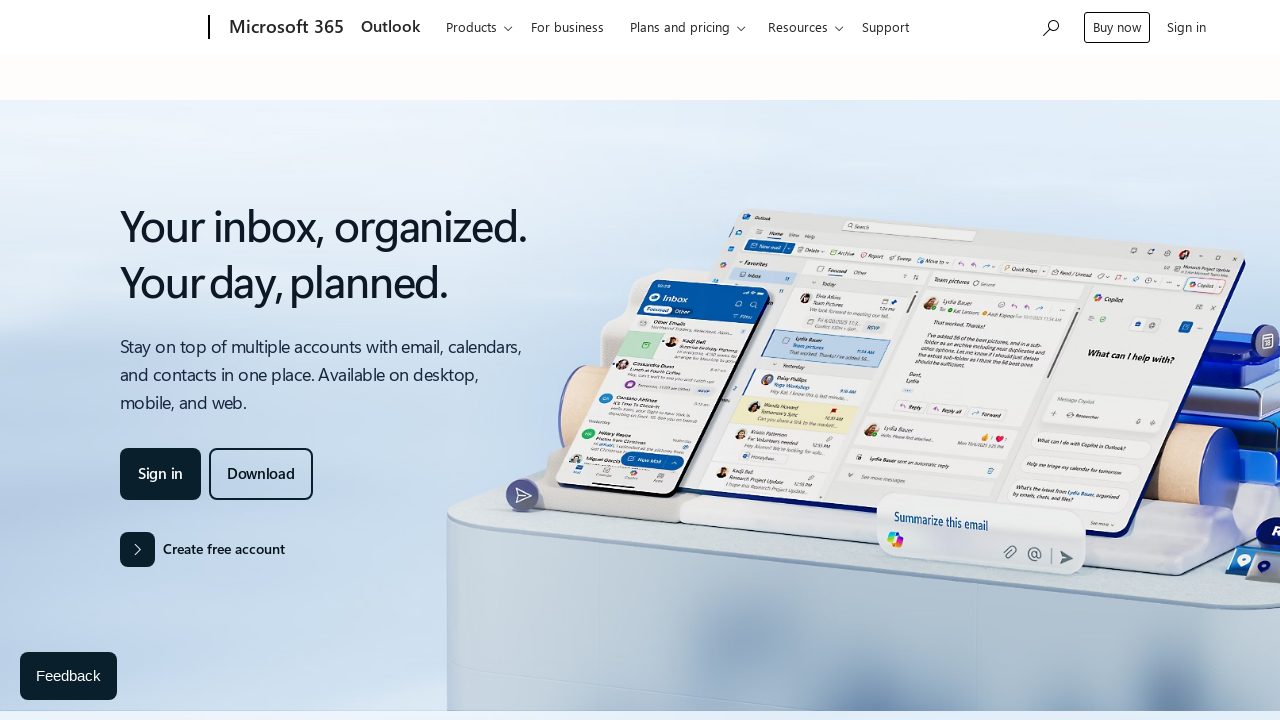

Navigated to Outlook homepage
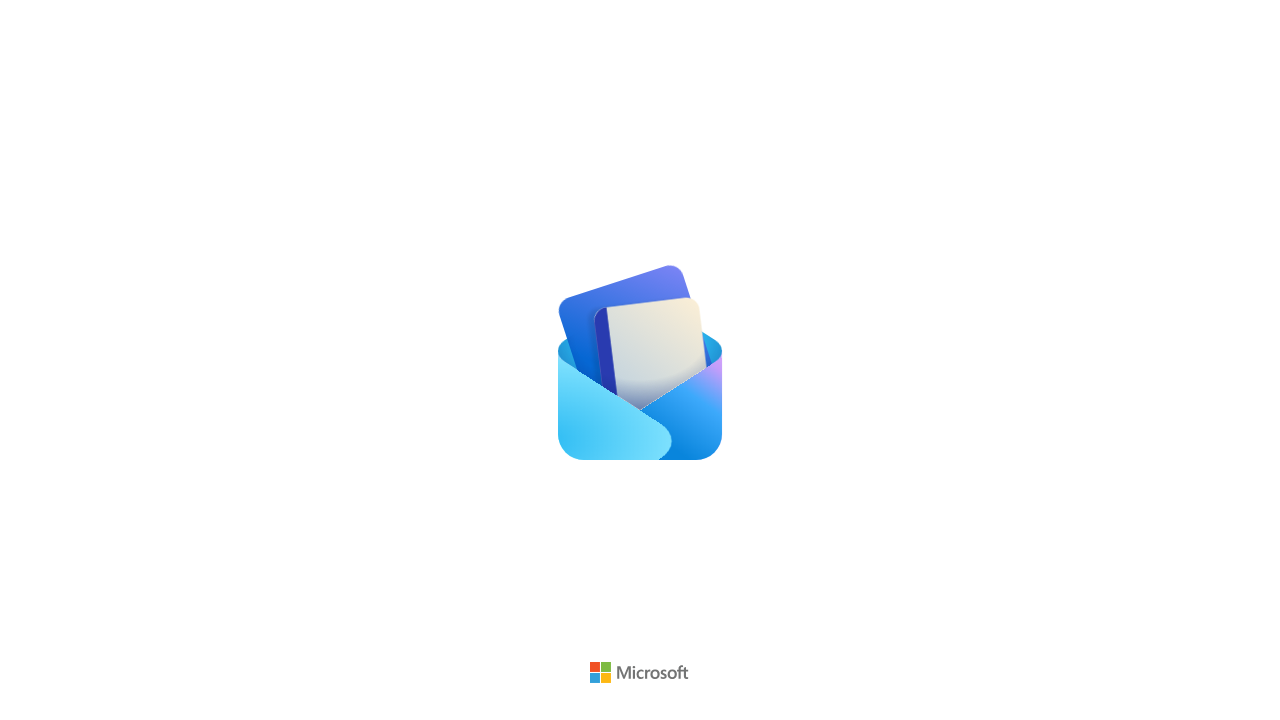

Retrieved page title: Outlook
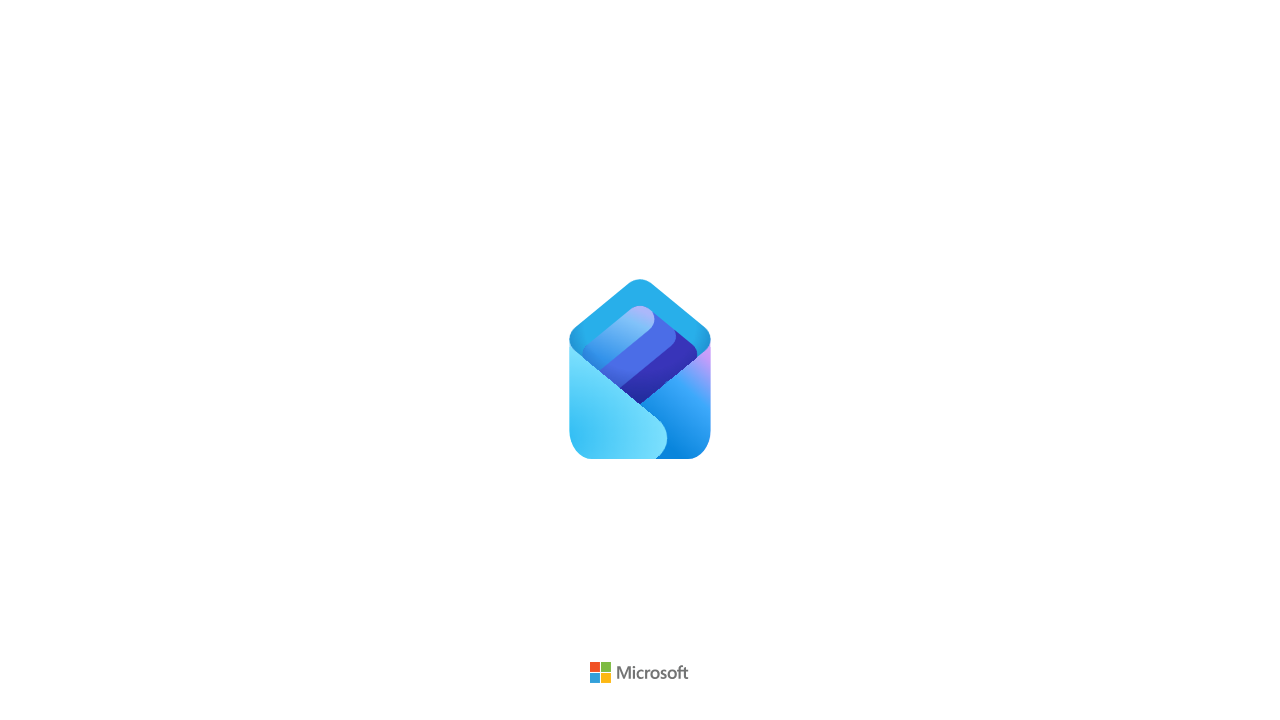

Printed page title for verification
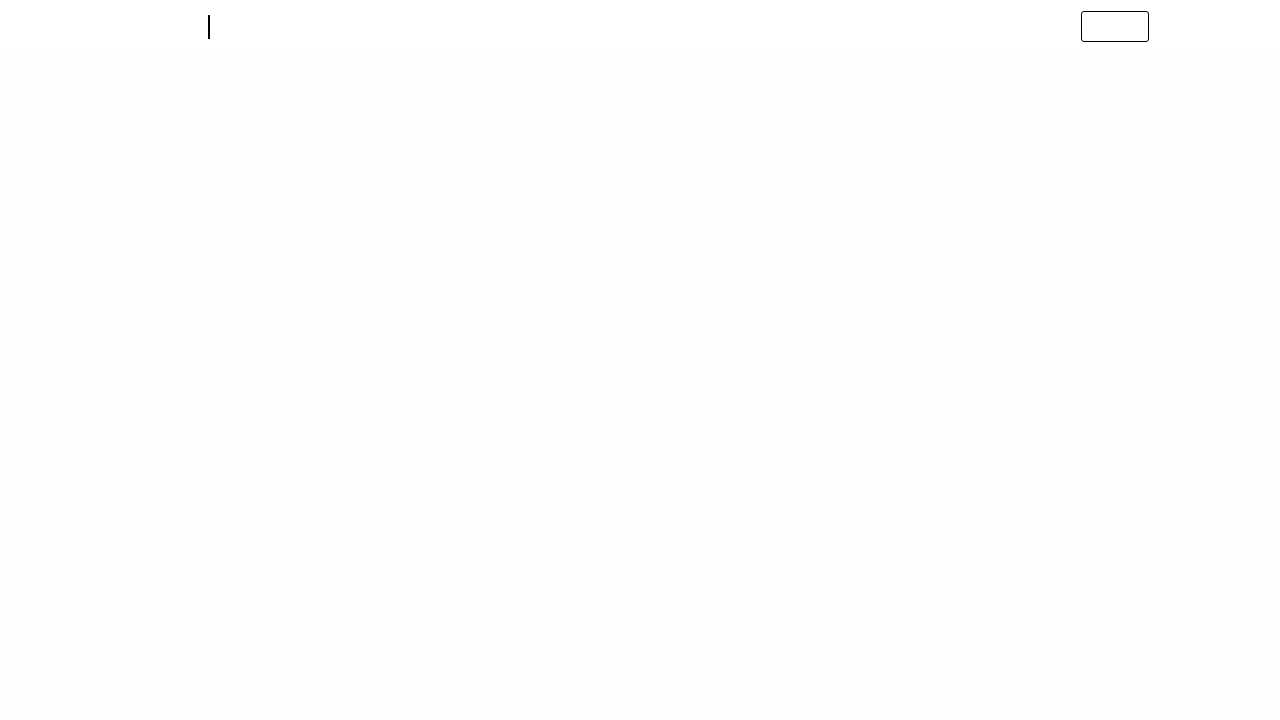

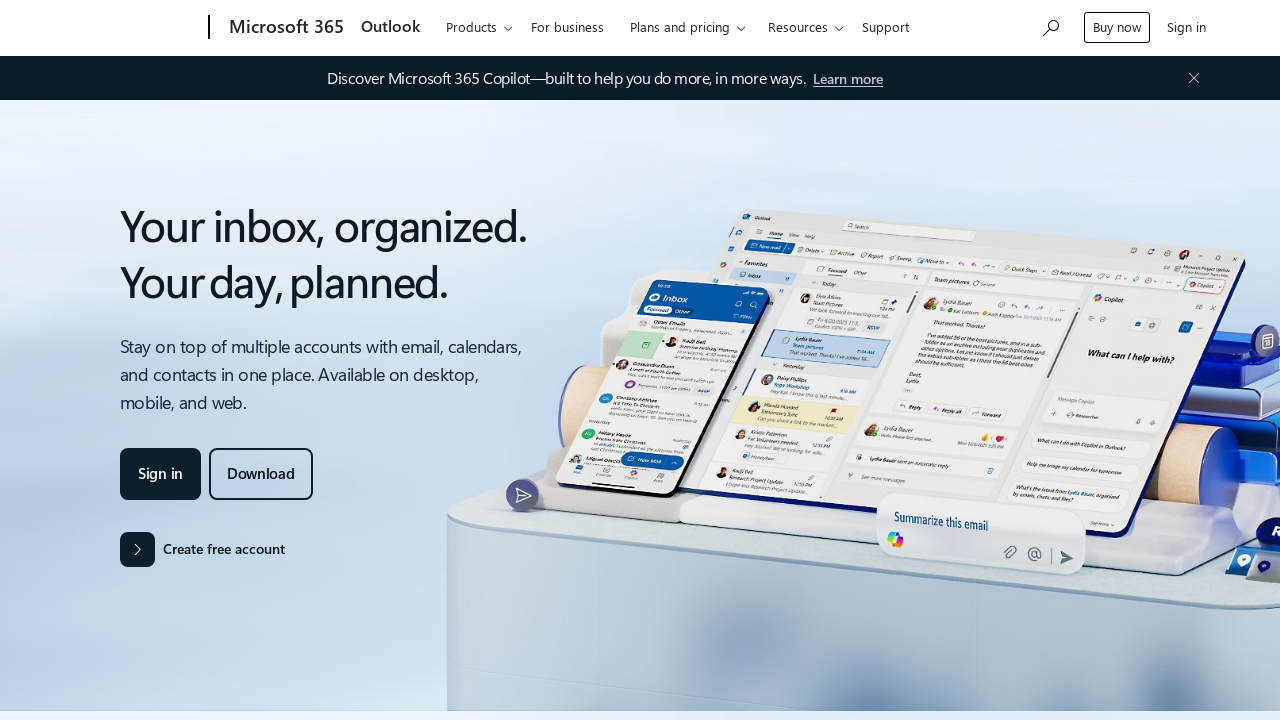